Tests slider functionality by clicking and dragging the range slider to change its value

Starting URL: https://demoqa.com/slider

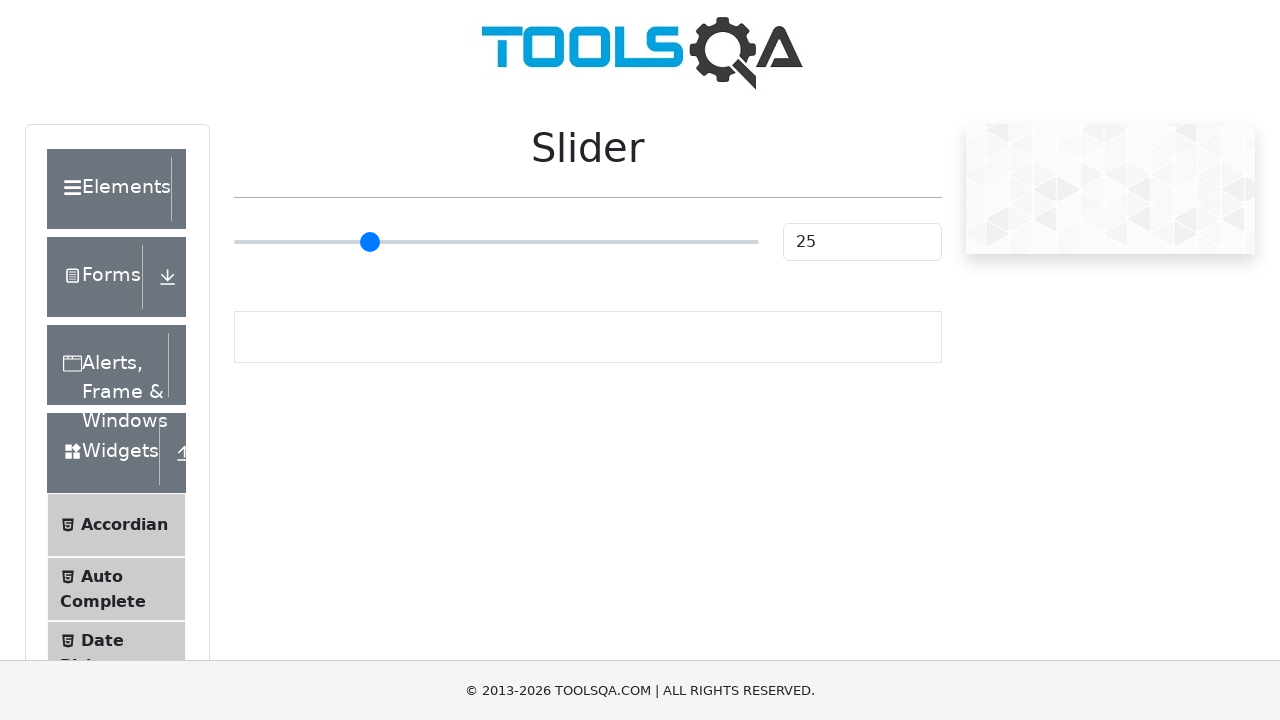

Located the range slider element
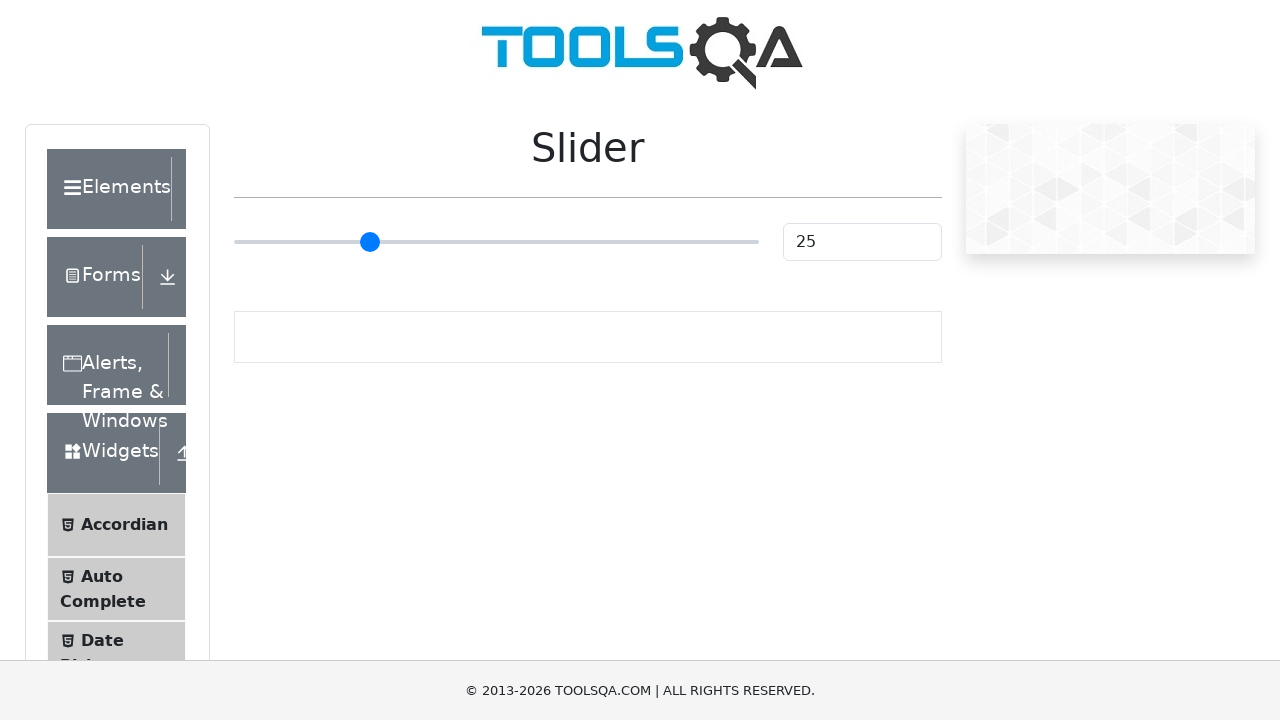

Slider became visible
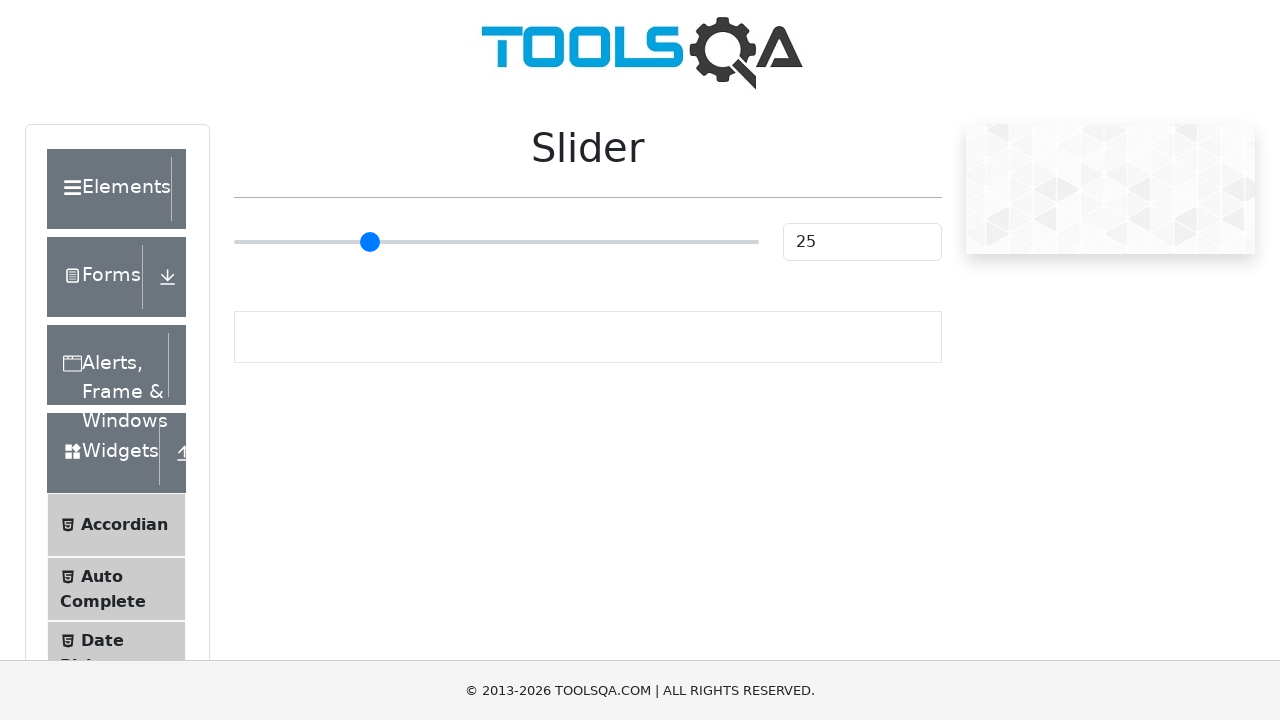

Retrieved initial slider value: 25
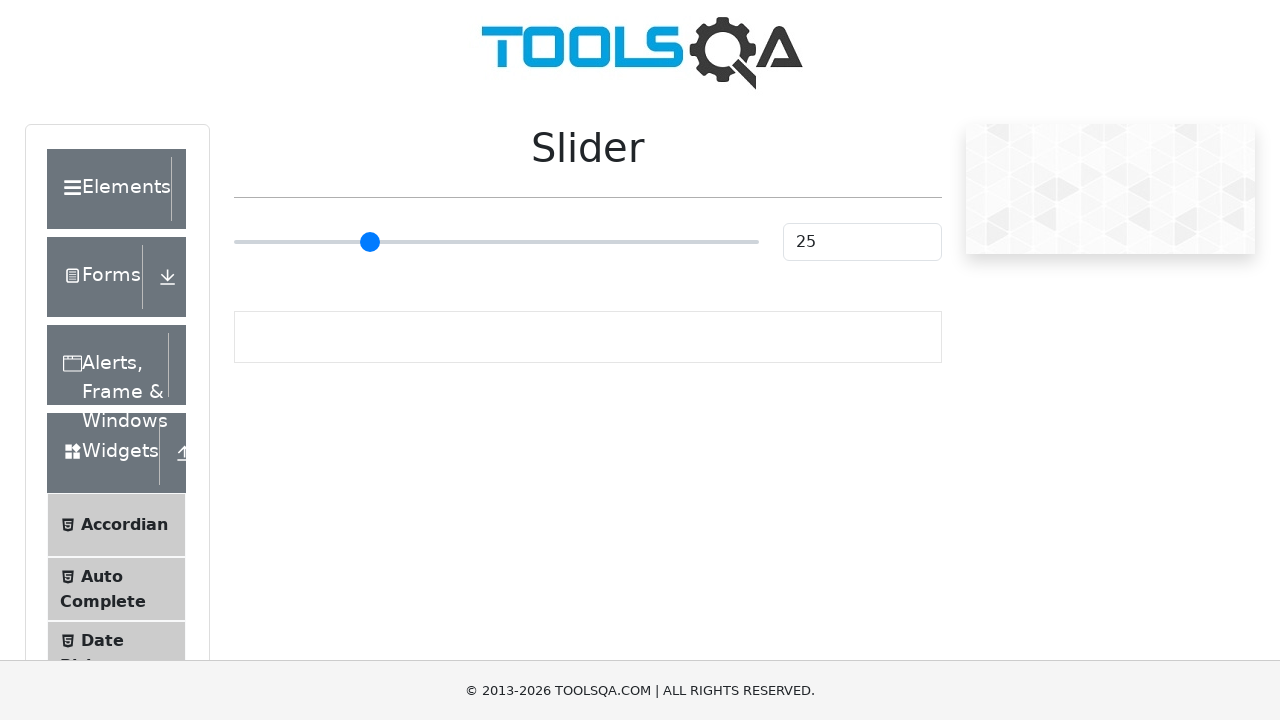

Obtained slider bounding box dimensions
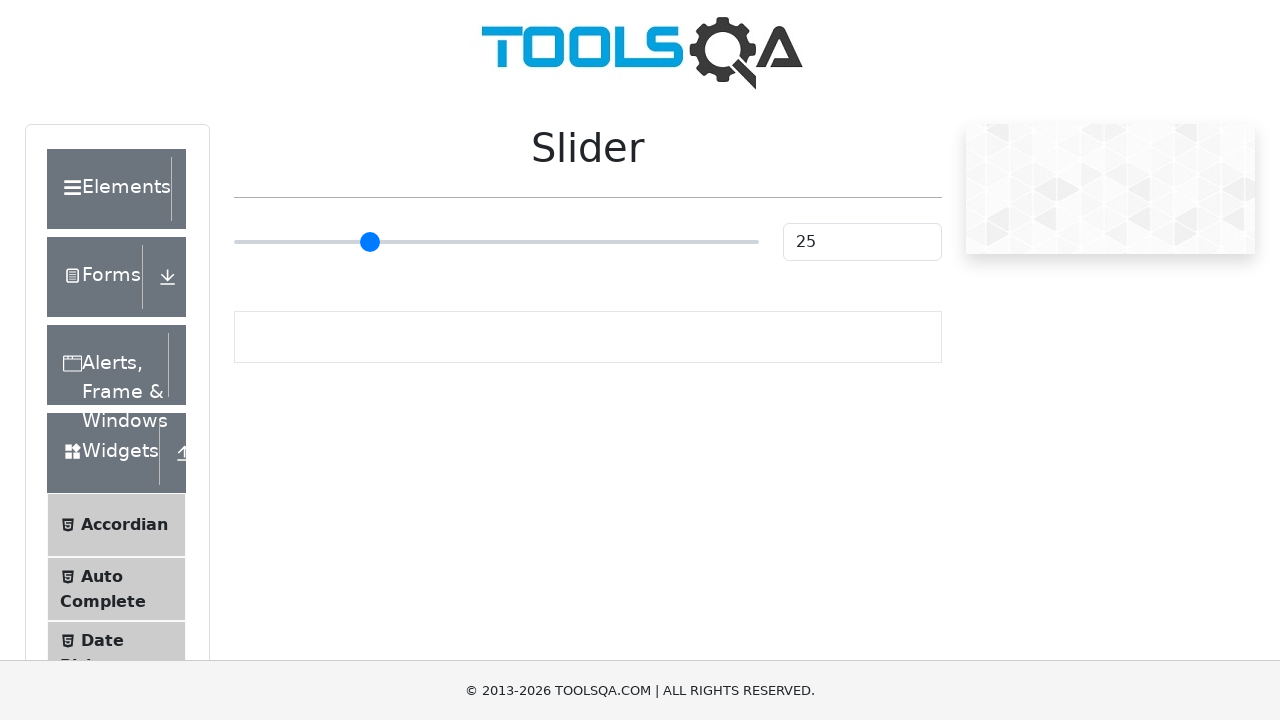

Dragged slider to the right to change its value at (546, 242)
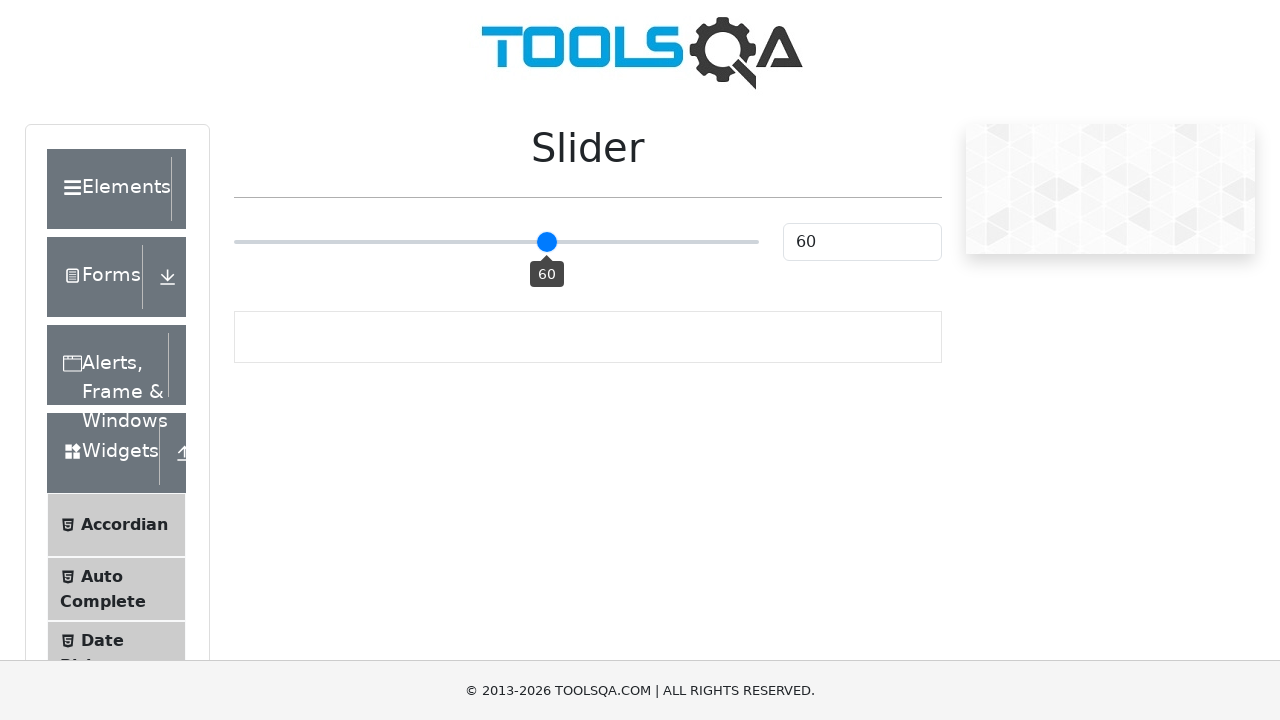

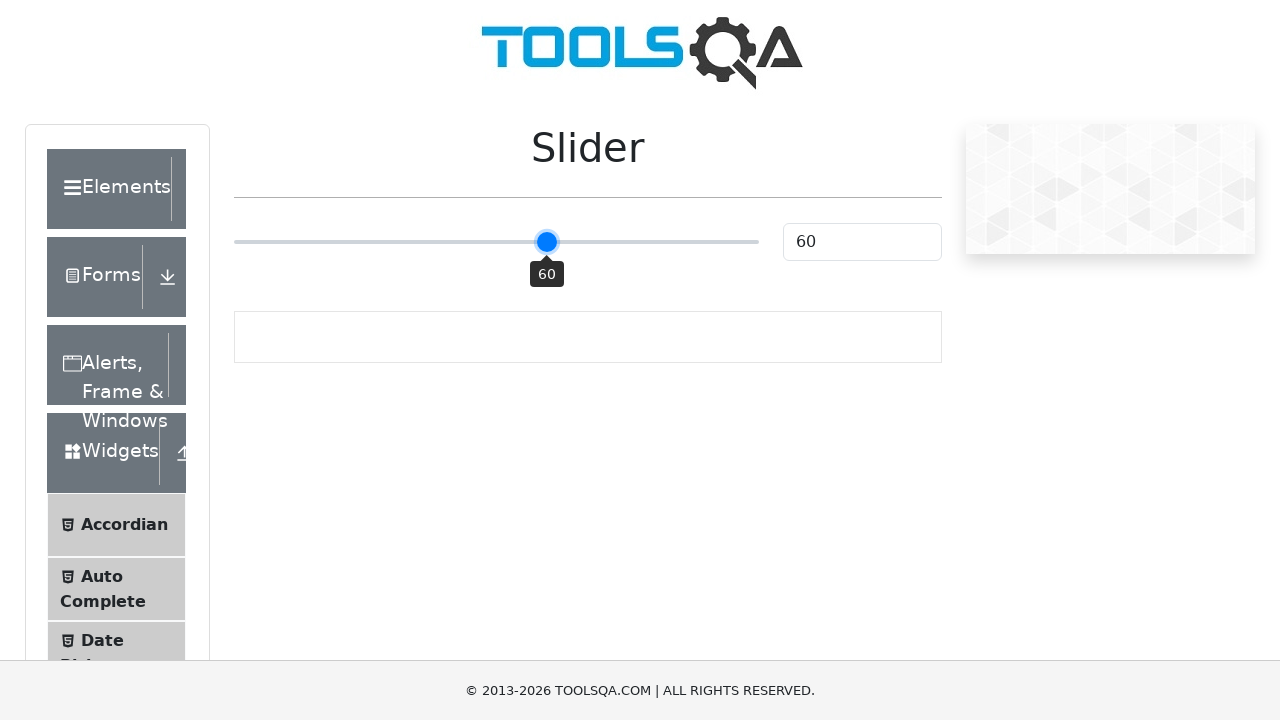